Tests clicking on a child element by navigating to W3Schools and clicking the "How to" link in the navigation

Starting URL: https://www.w3schools.com

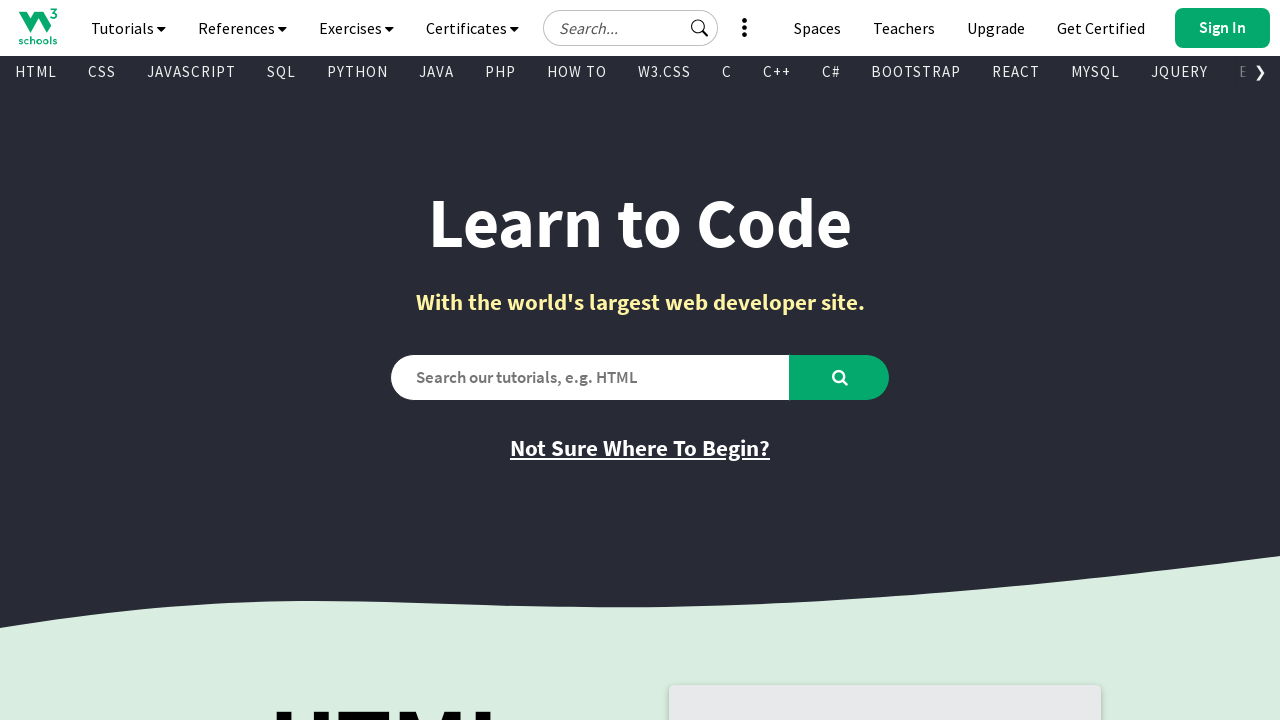

Navigated to W3Schools homepage
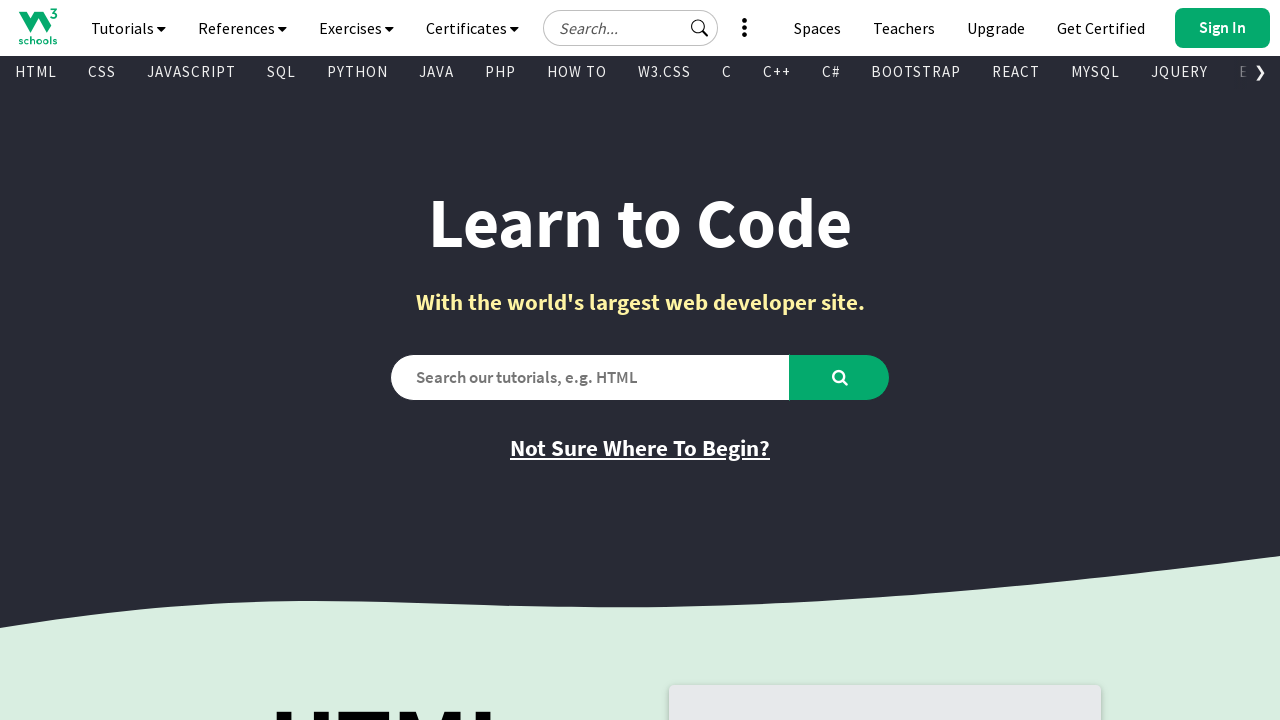

Clicked 'How to' link in the navigation at (577, 72) on #subtopnav >> internal:attr=[title="How to"i]
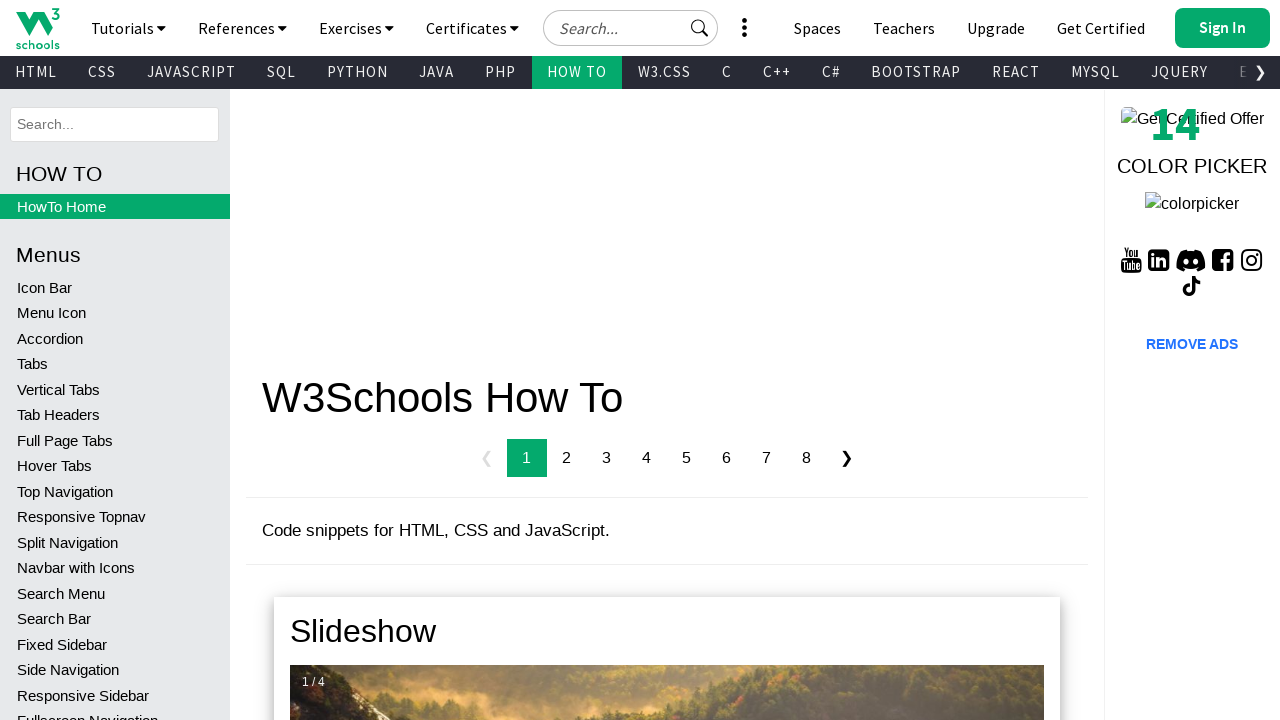

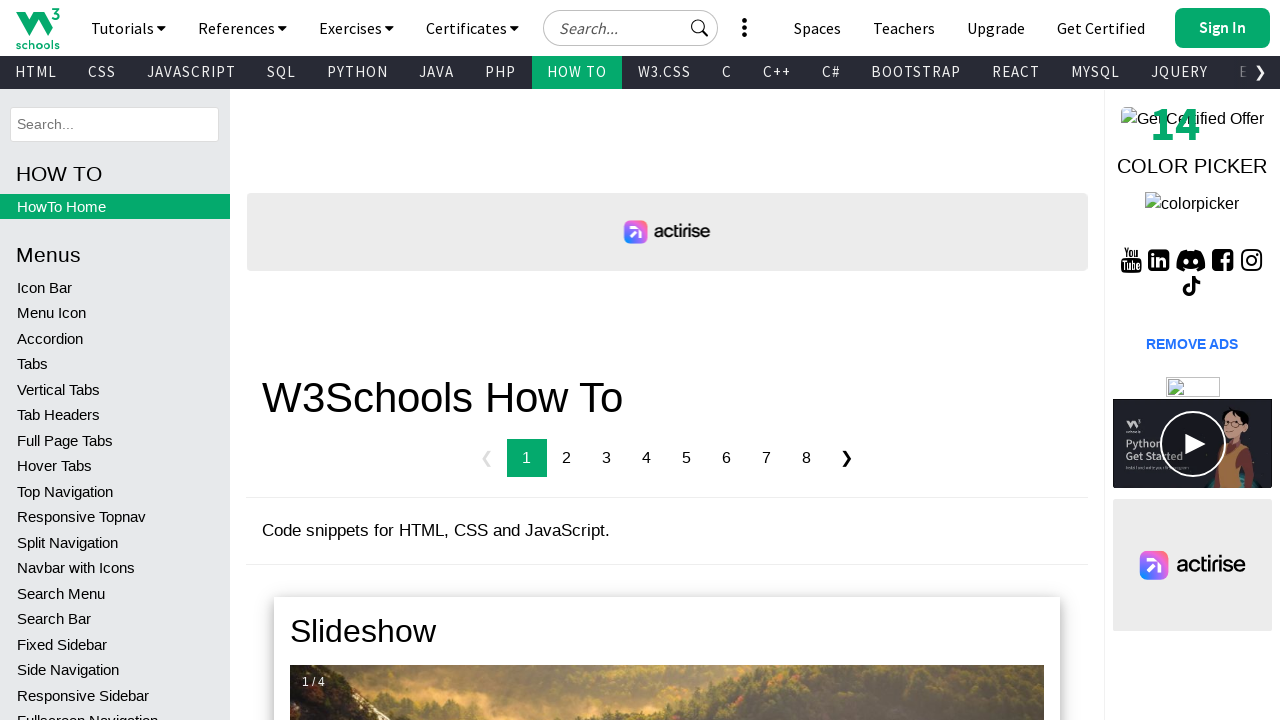